Tests iframe switching functionality by navigating to a frames demo page, switching into frame1 and frame2, and reading the heading content from each frame.

Starting URL: https://demoqa.com/frames

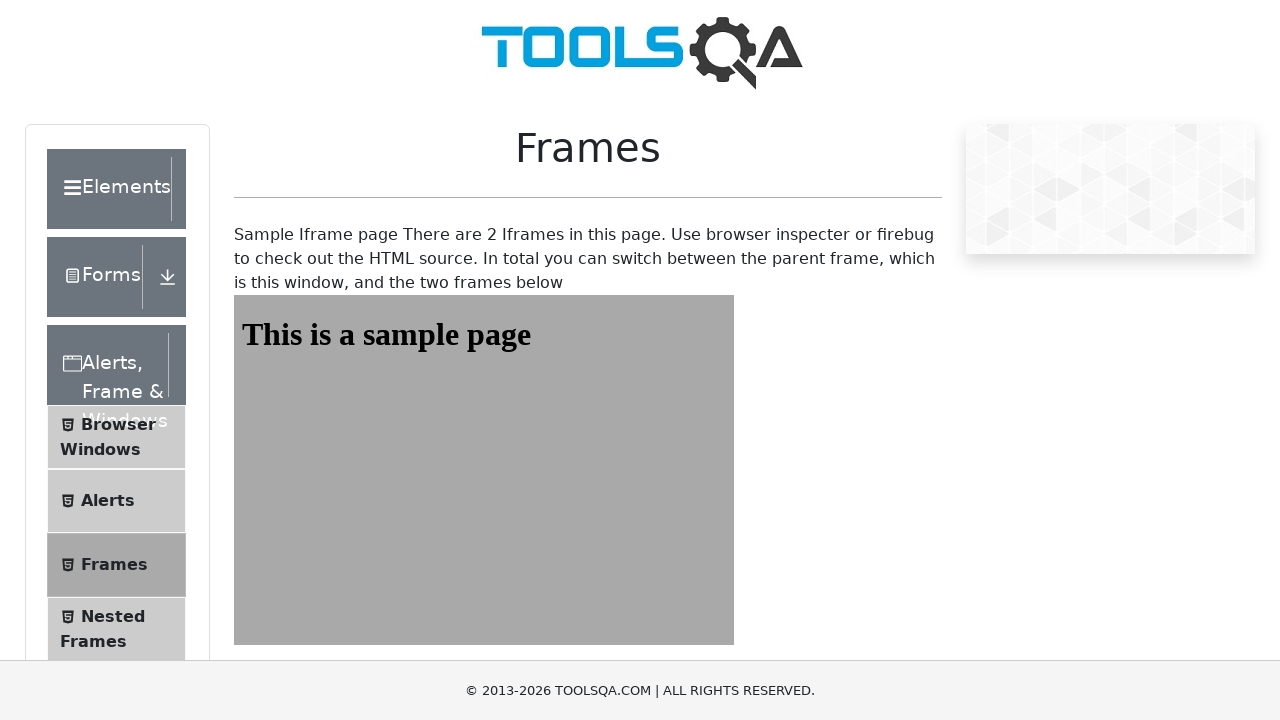

Navigated to frames demo page
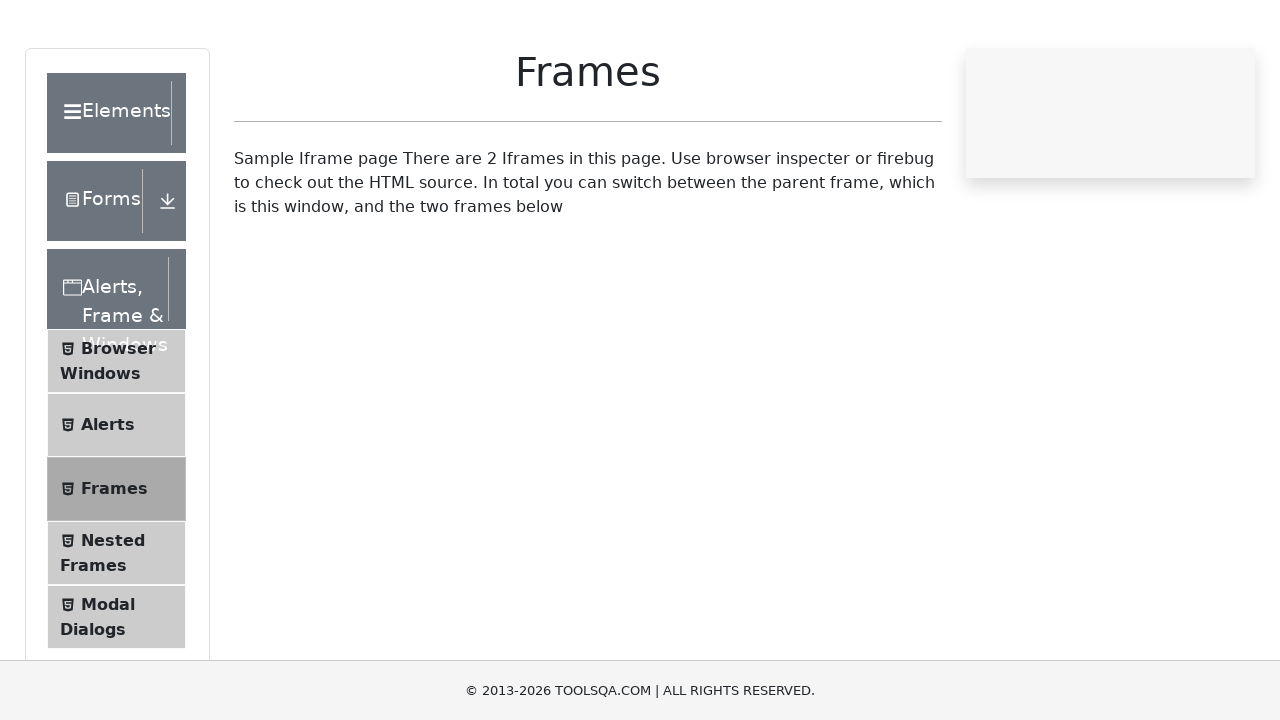

Located frame1 element
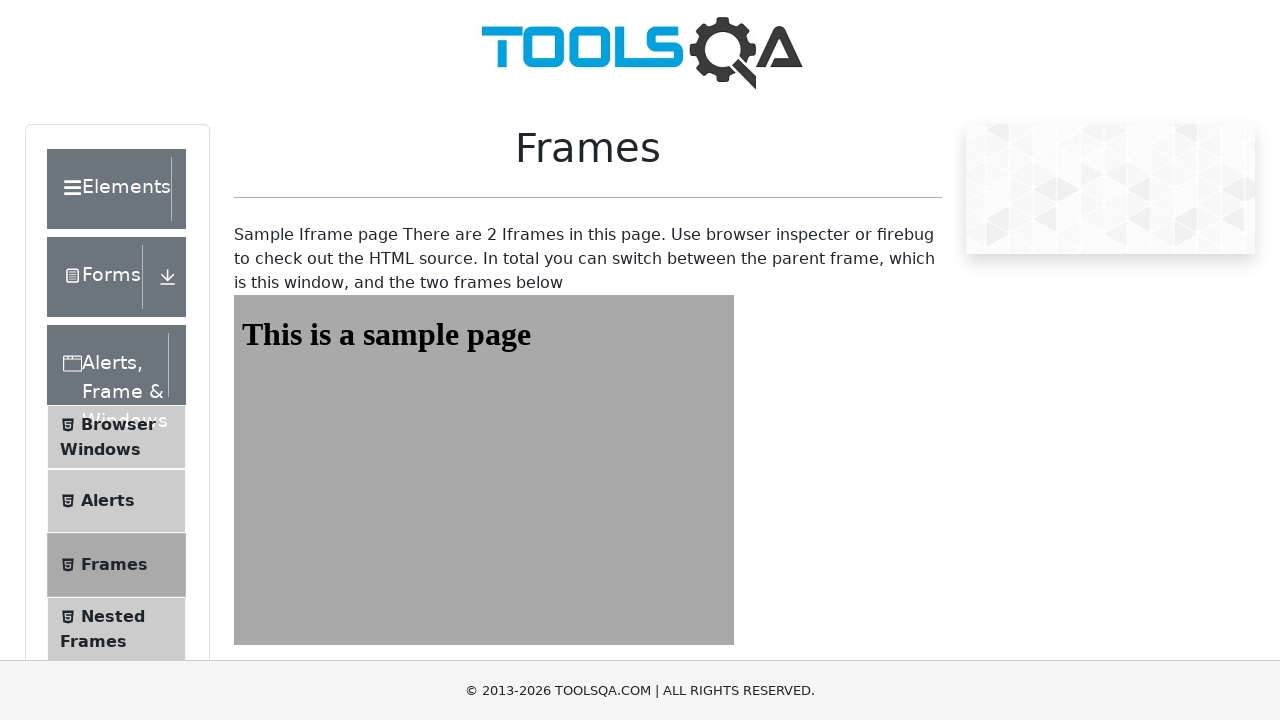

Waited for heading in frame1 to load
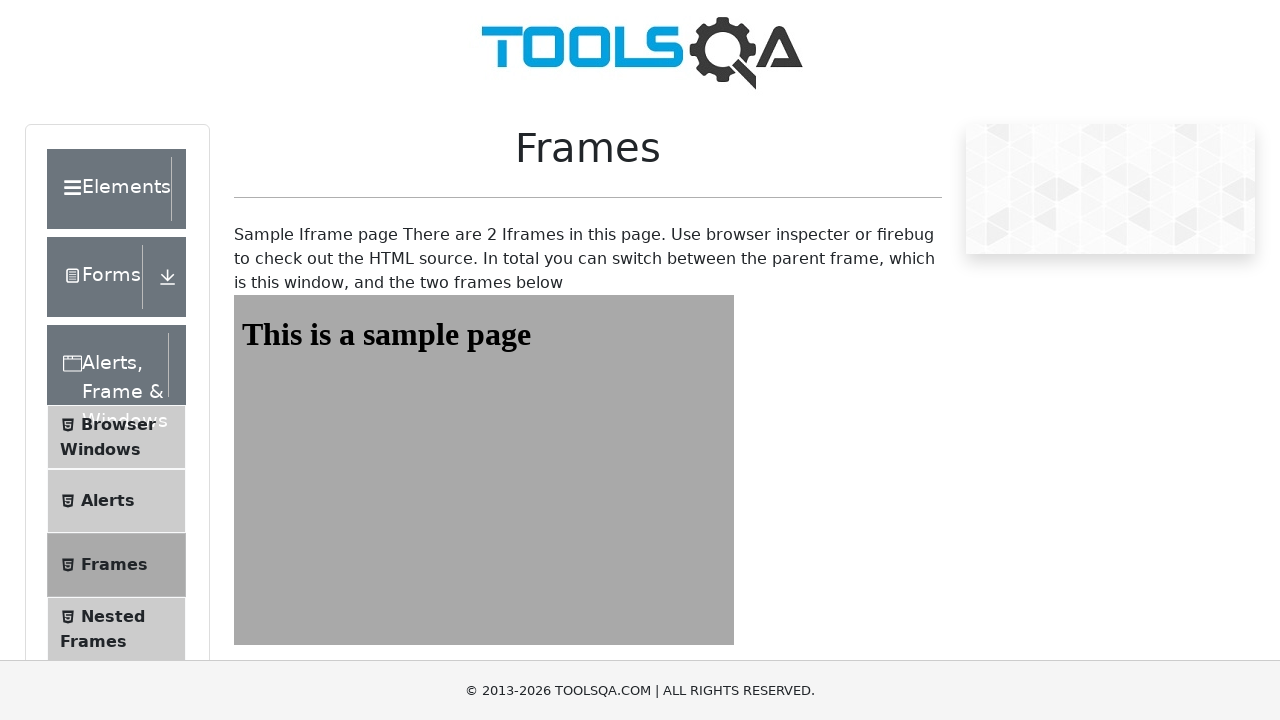

Retrieved heading text from frame1: 'This is a sample page'
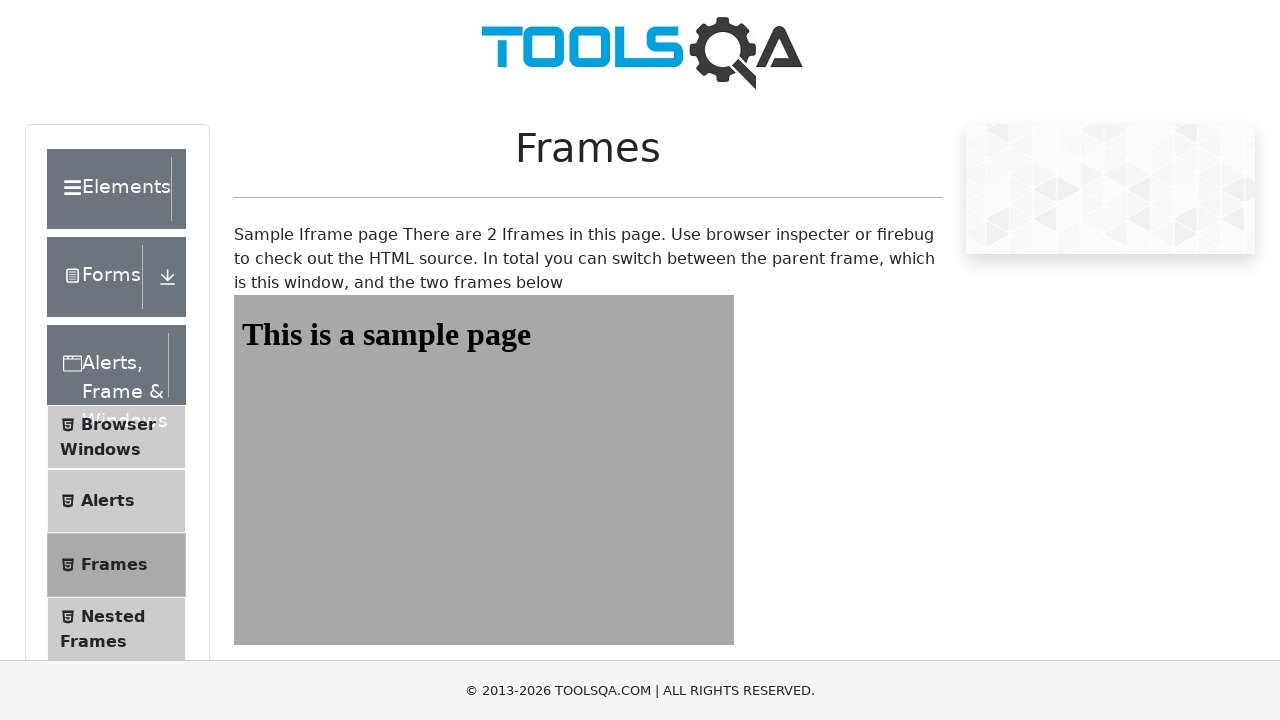

Located frame2 element
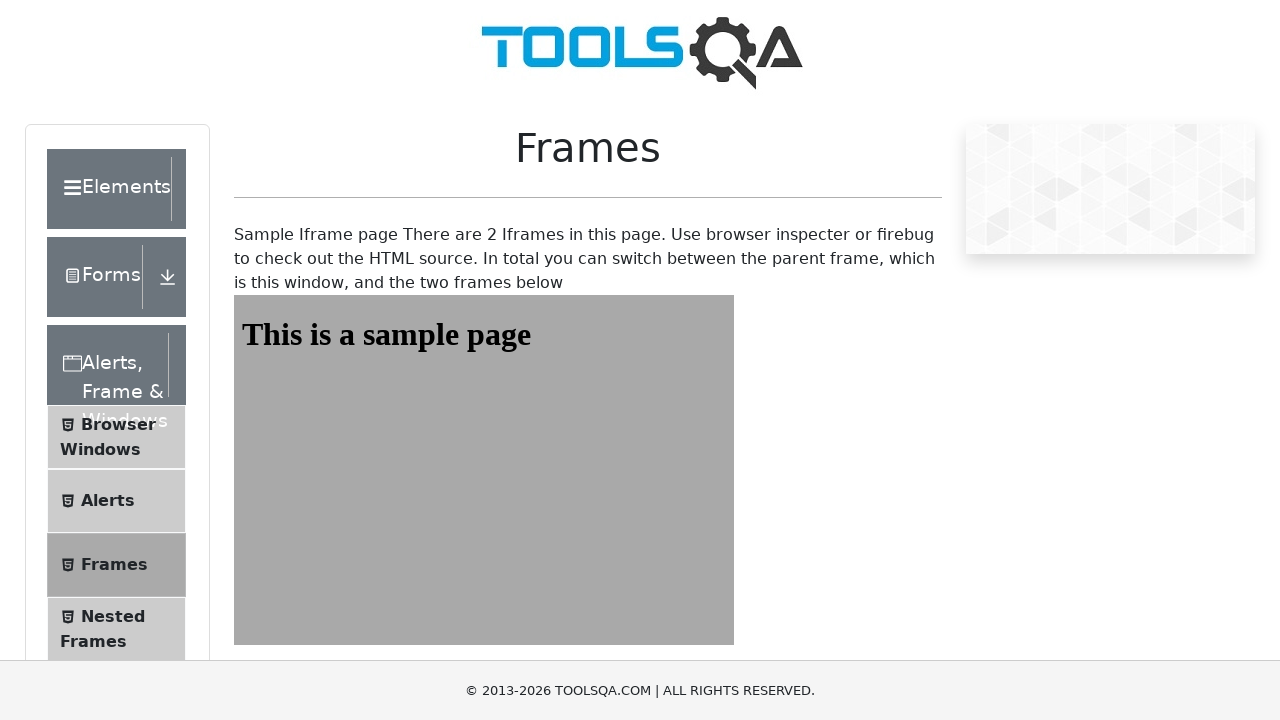

Waited for heading in frame2 to load
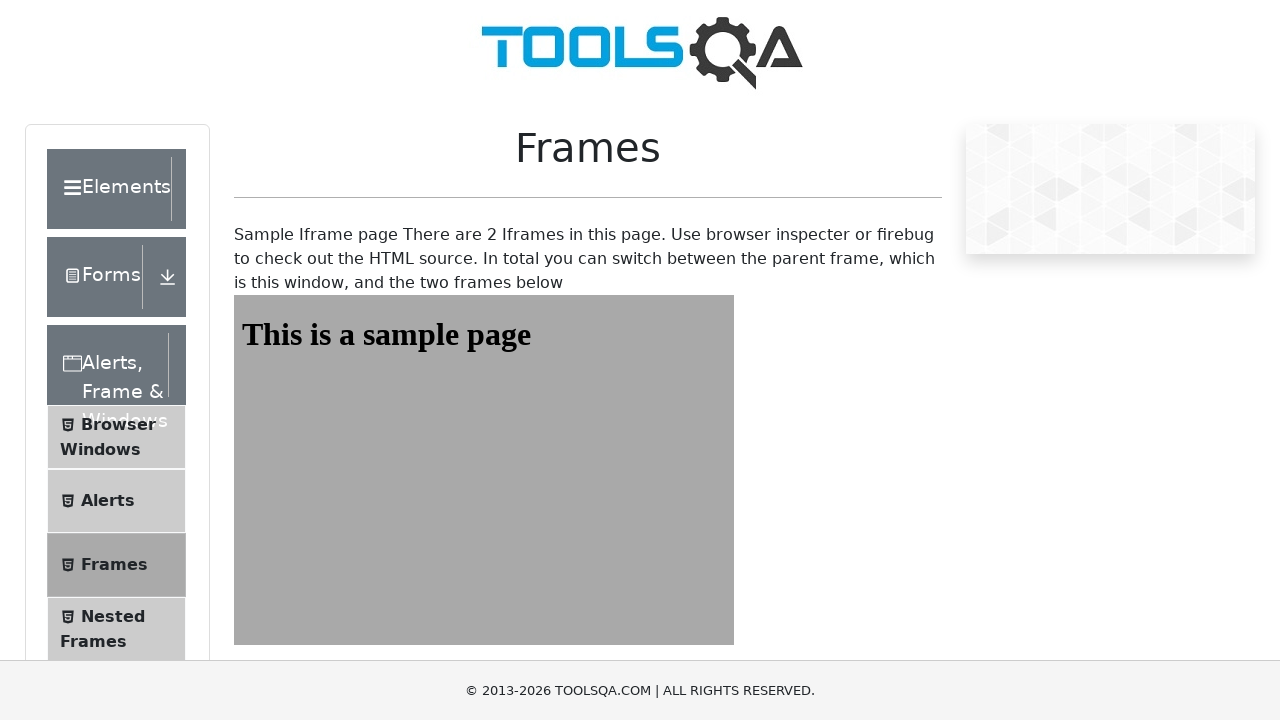

Retrieved heading text from frame2: 'This is a sample page'
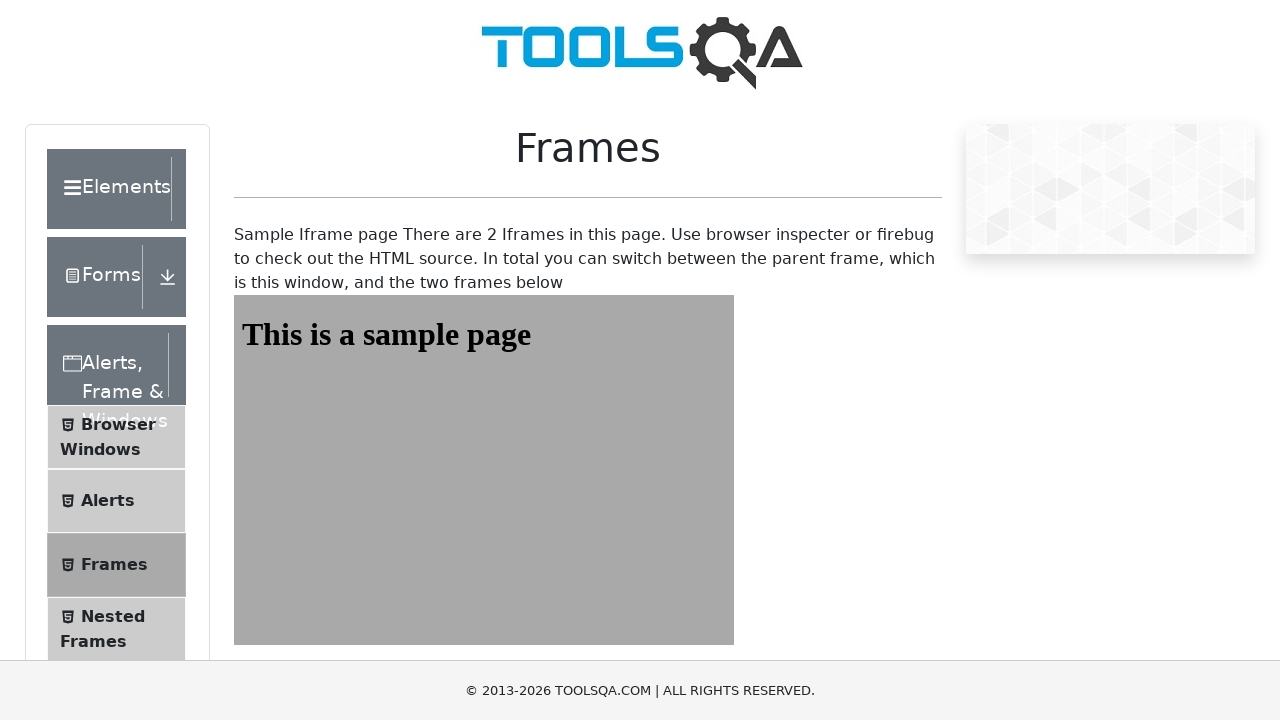

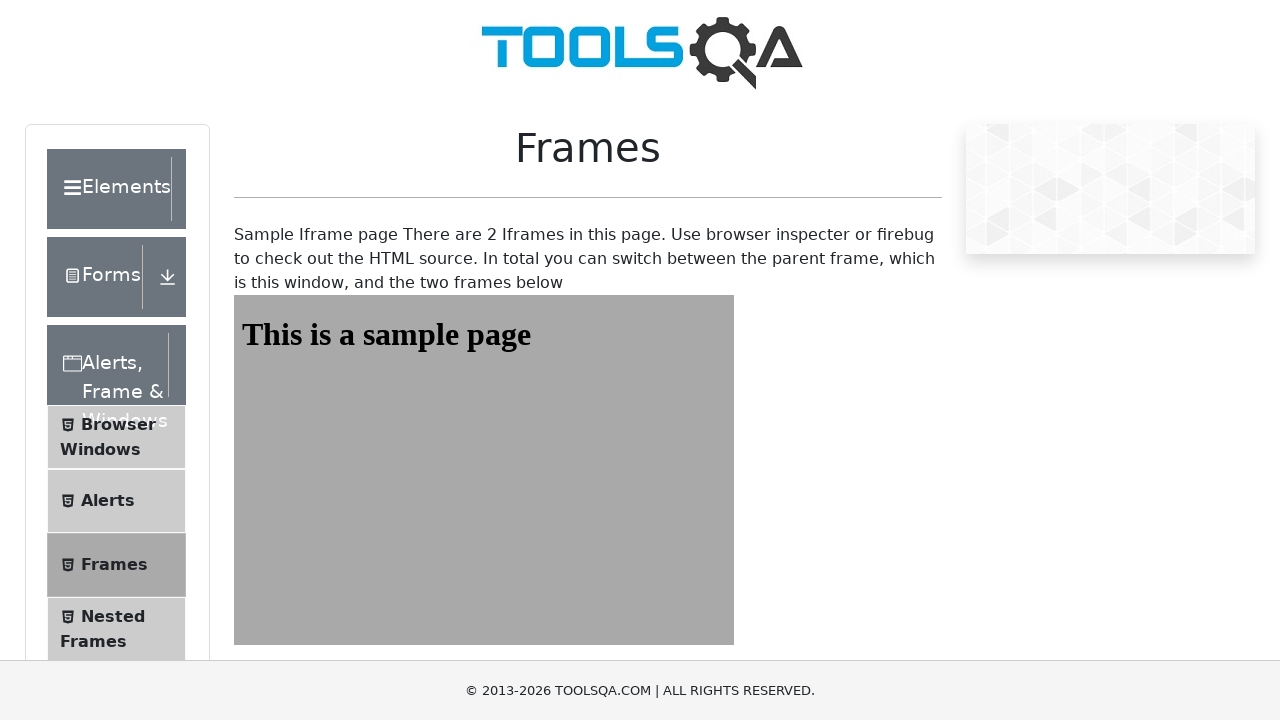